Tests opening a new window by clicking a button, switching to the new window, verifying text content, and closing it.

Starting URL: https://demoqa.com/browser-windows

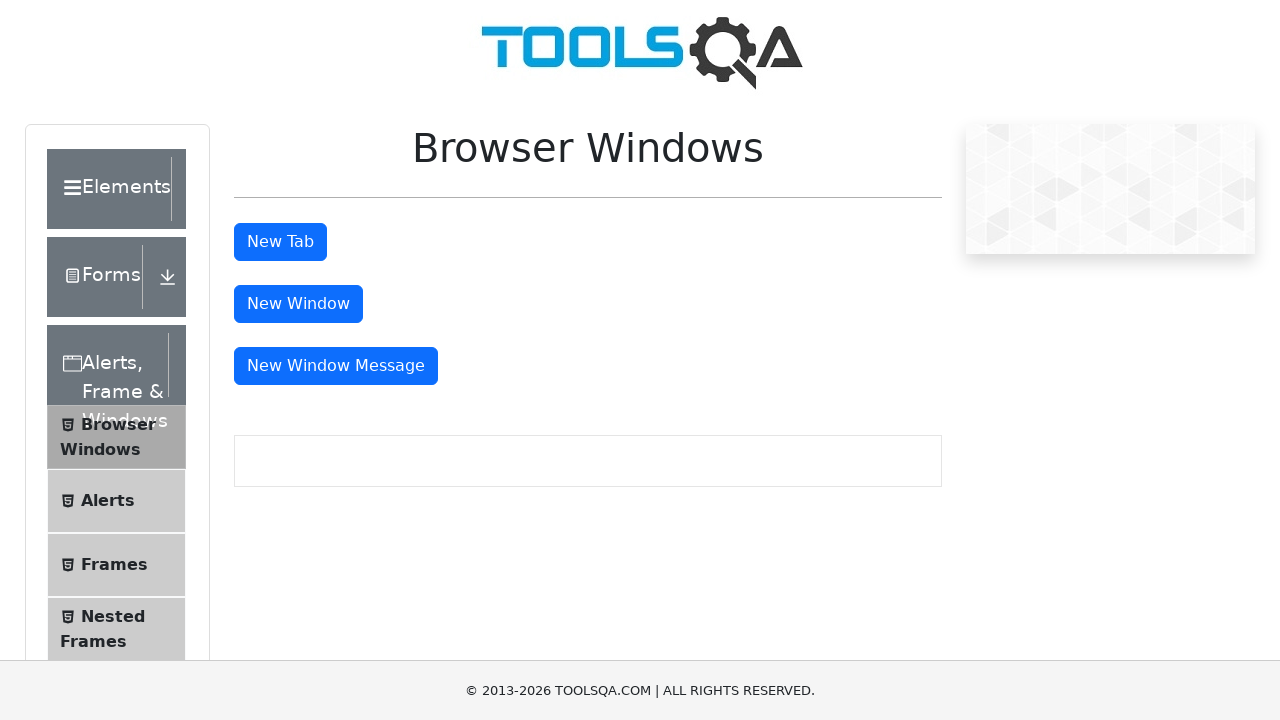

Clicked 'New Window' button to open a new window at (298, 304) on #windowButton
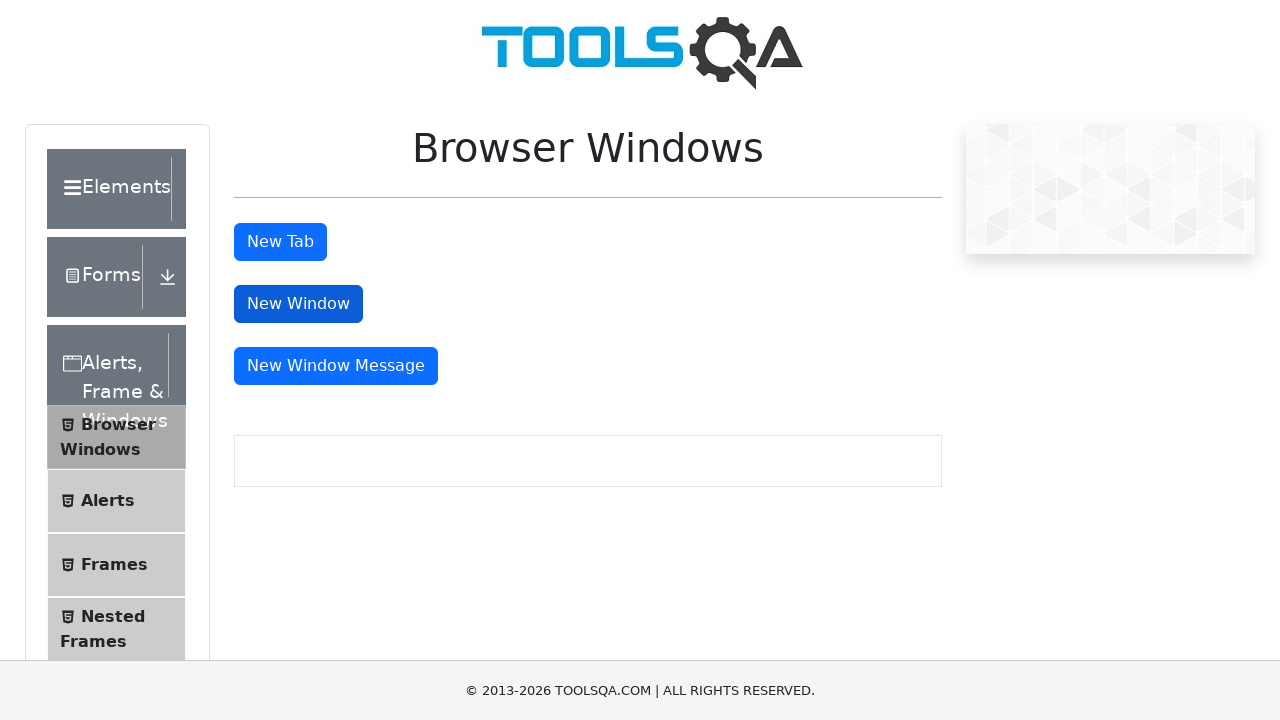

Switched to the newly opened window
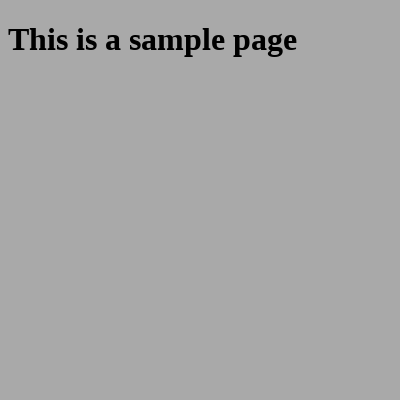

Retrieved text content from new window heading: 'This is a sample page'
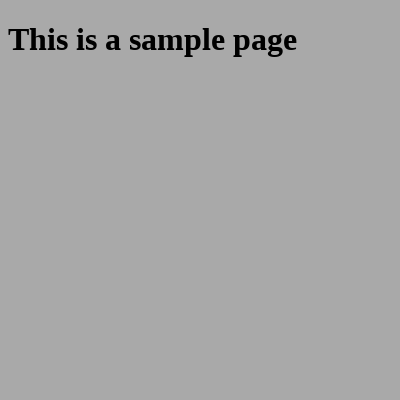

Verified that the heading text matches expected value 'This is a sample page'
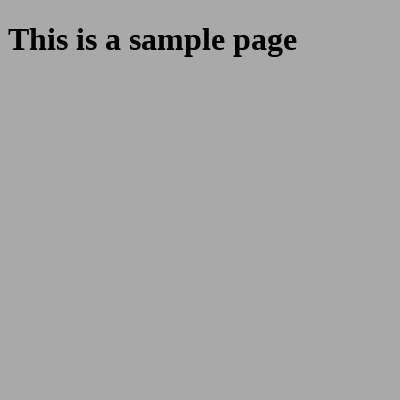

Closed the new window
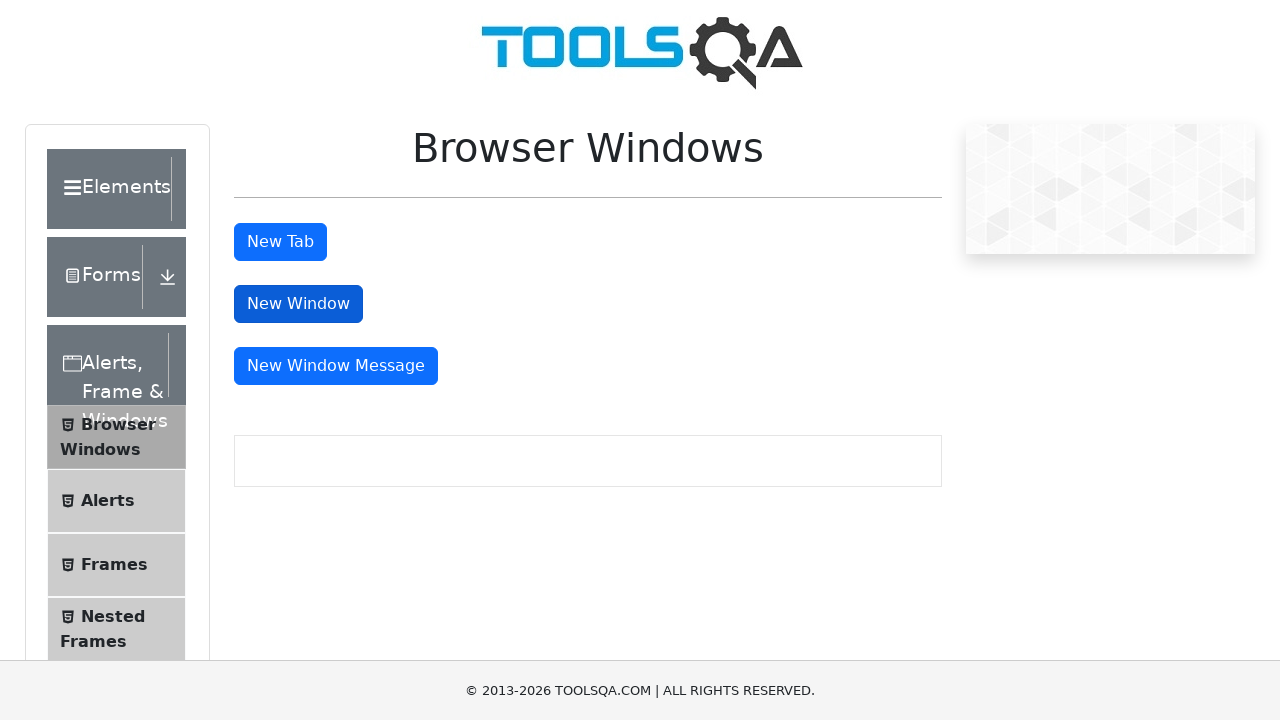

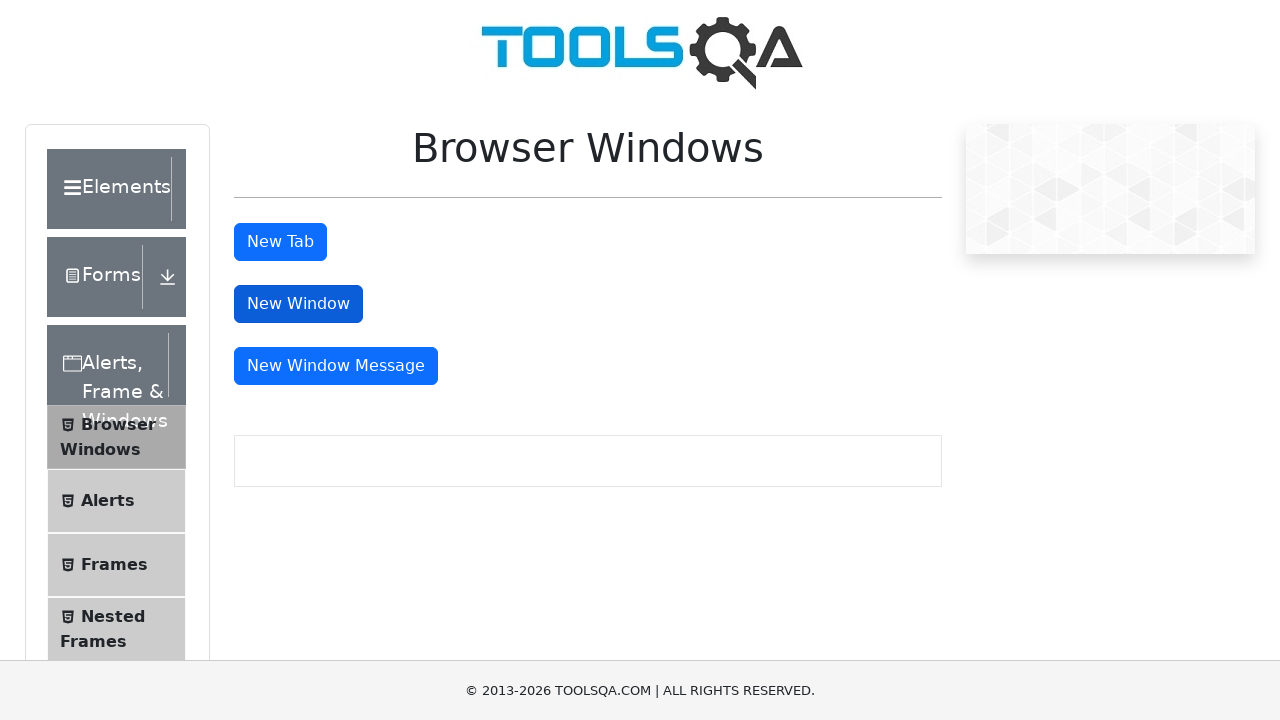